Tests adding a new todo item that contains only numbers by filling the input and pressing Enter, then verifying it appears correctly.

Starting URL: https://demo.playwright.dev/todomvc/#/

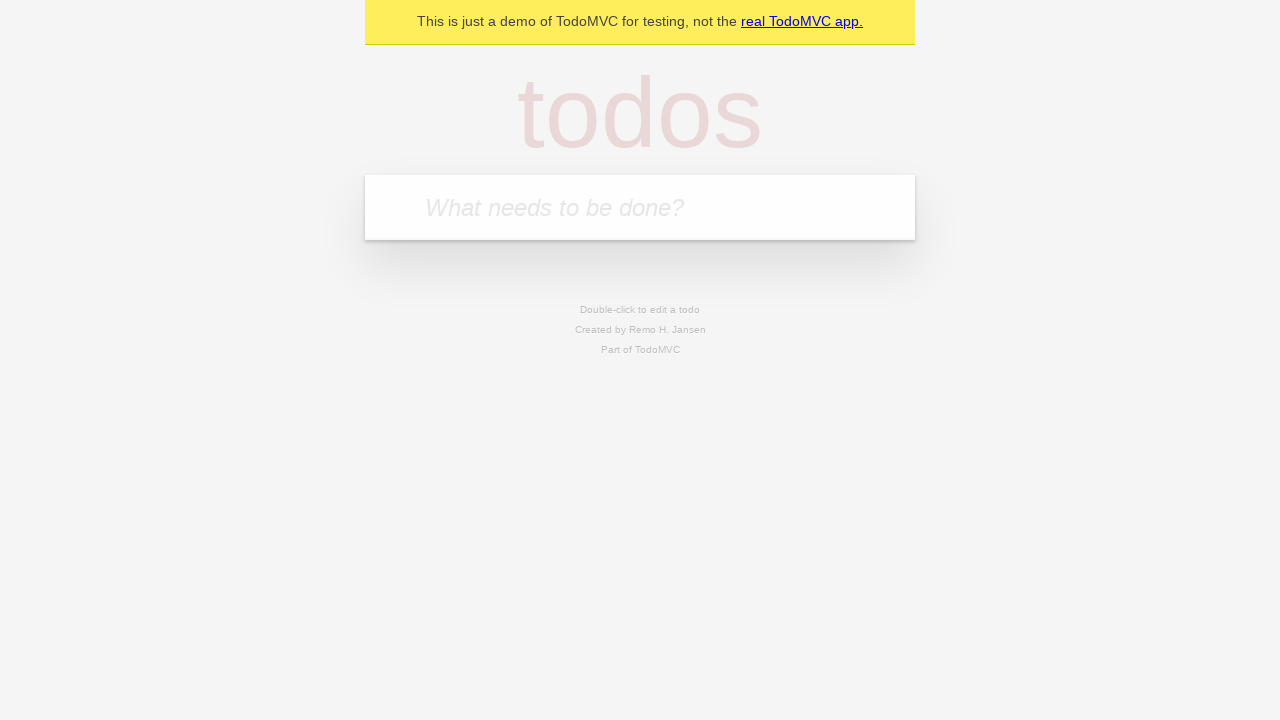

Waited for todo input field to load
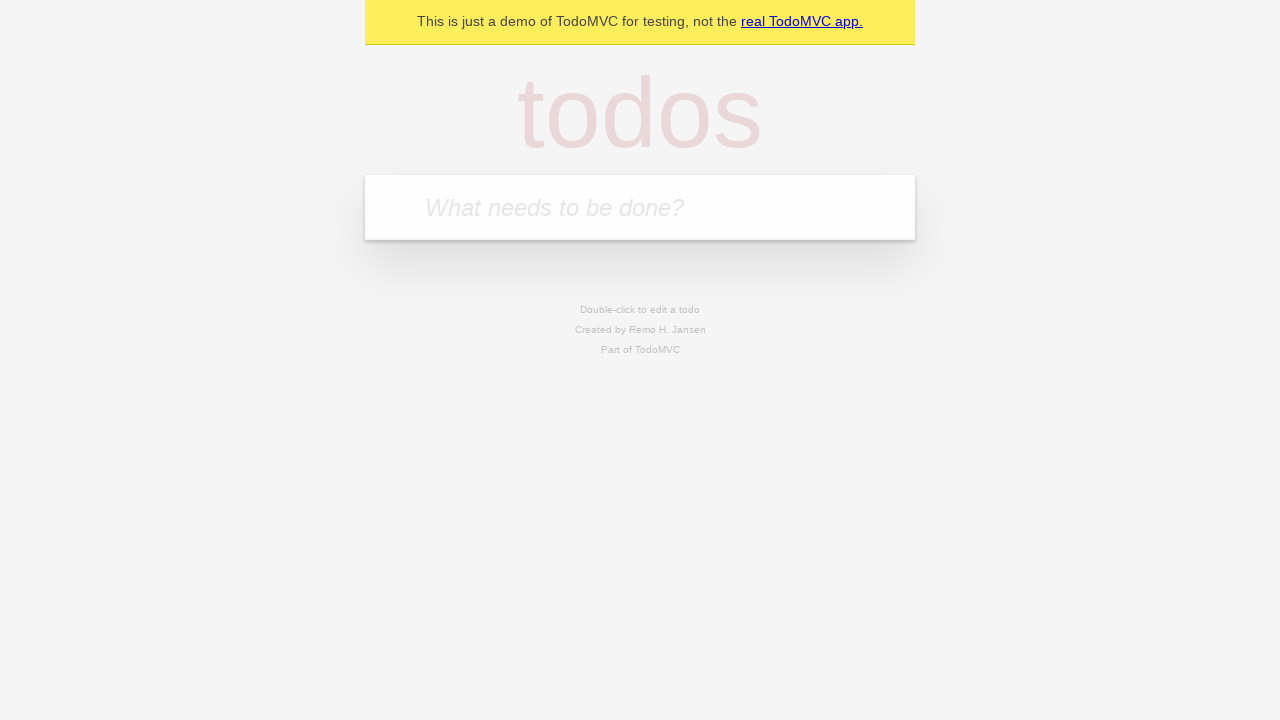

Filled todo input field with numeric value '1234567890' on input.new-todo
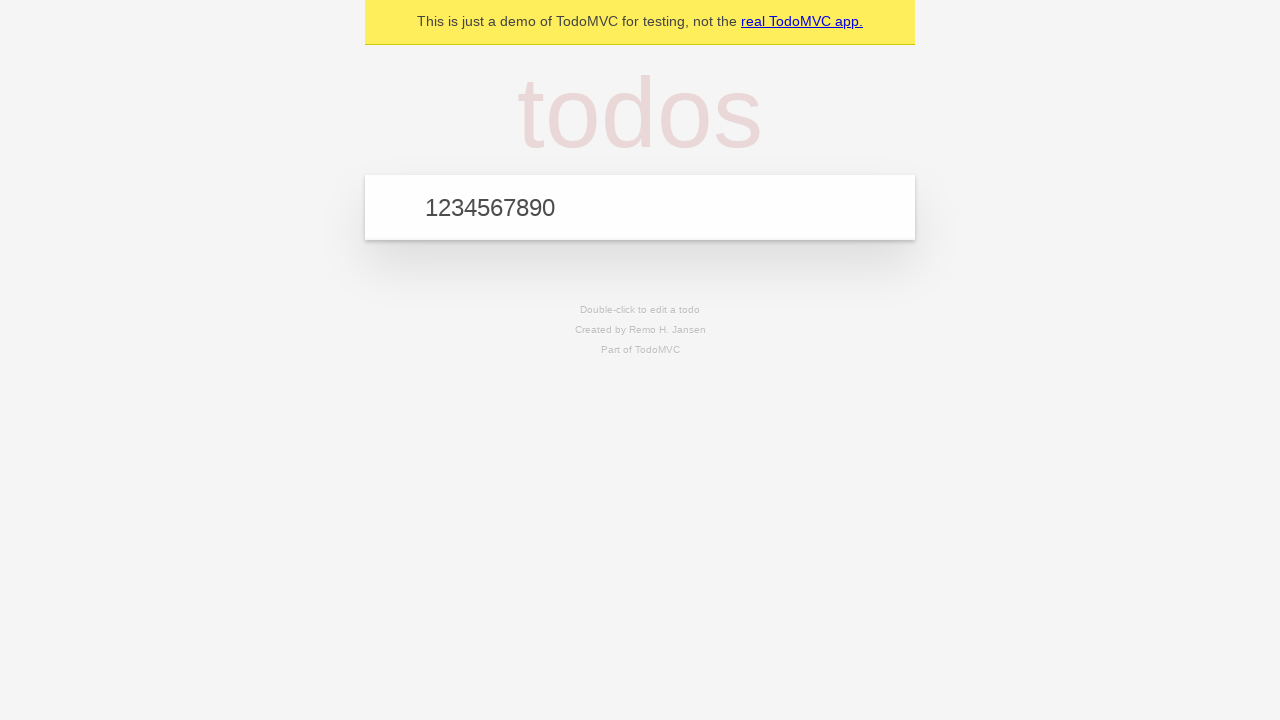

Pressed Enter to add the todo item on input.new-todo
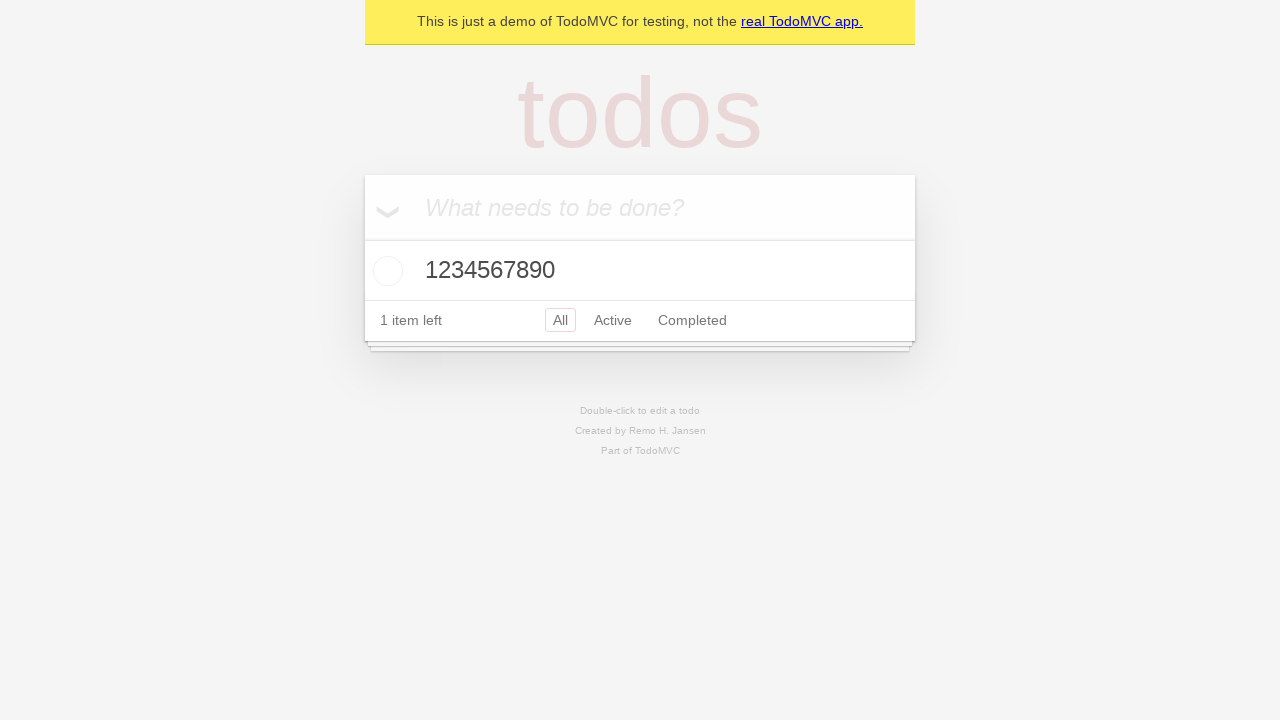

Located all todo items in the list
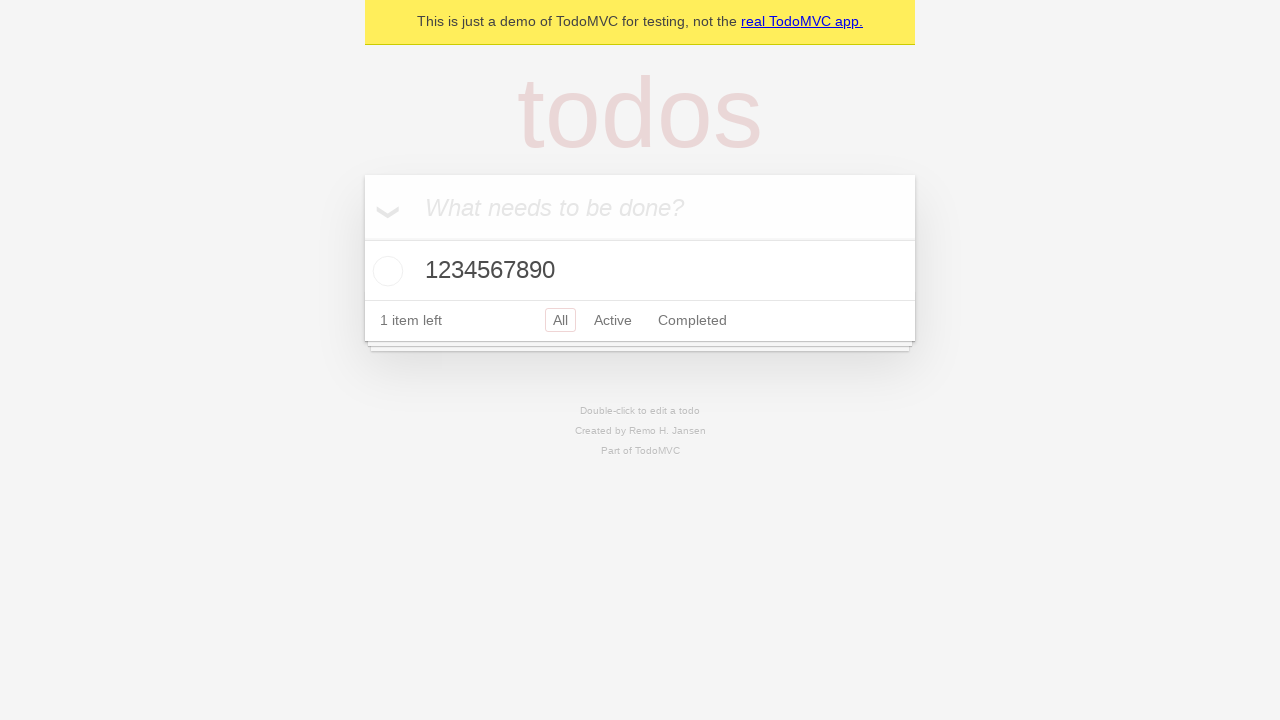

Verified that exactly 1 todo item exists in the list
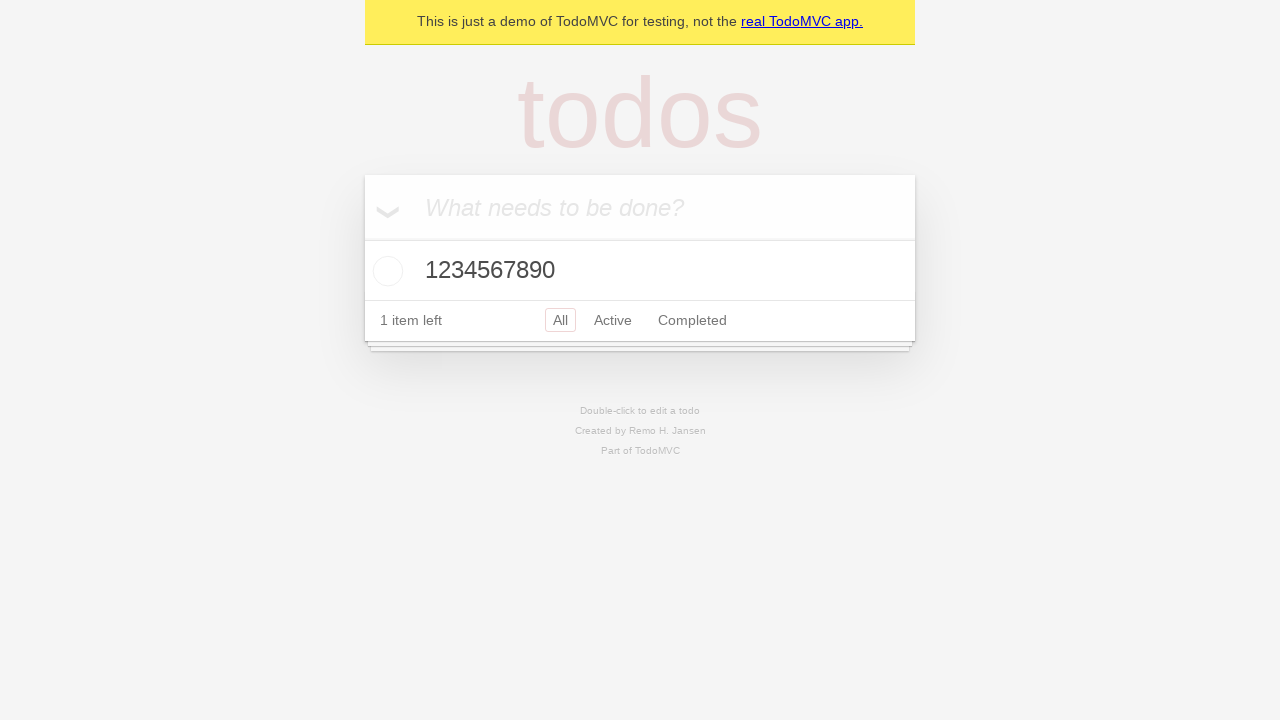

Verified that the todo item displays the numeric value '1234567890' correctly
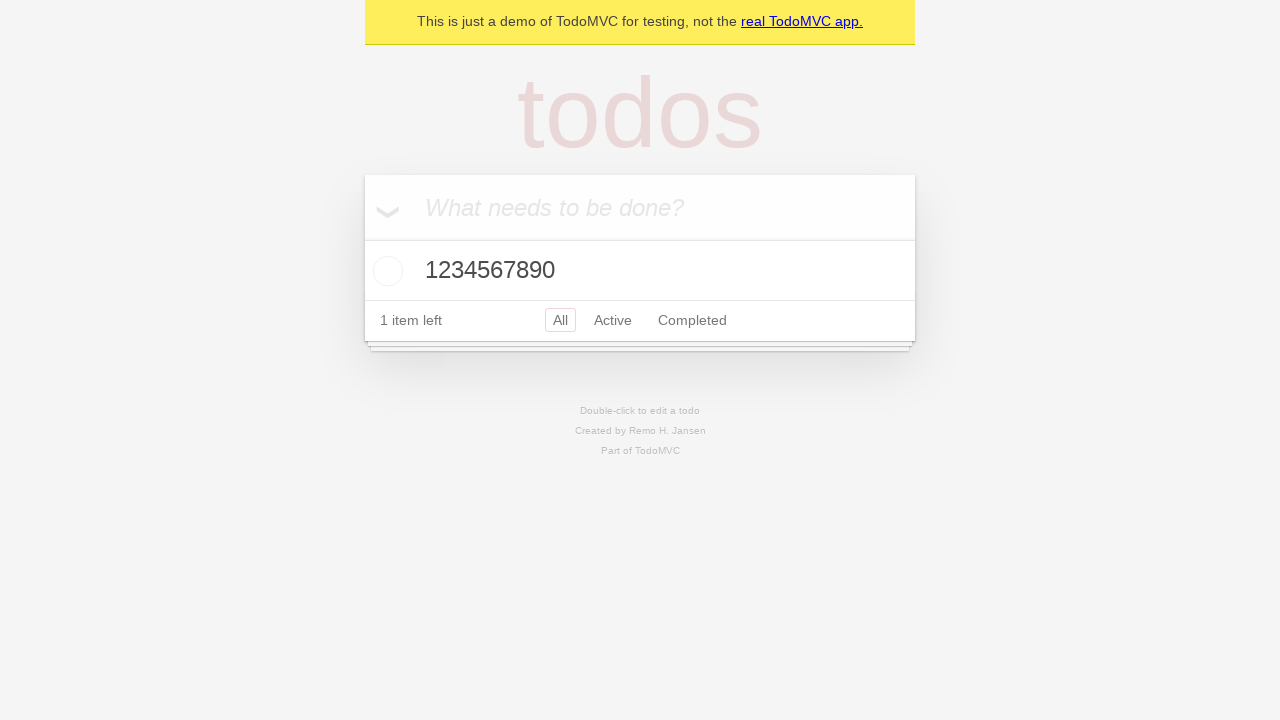

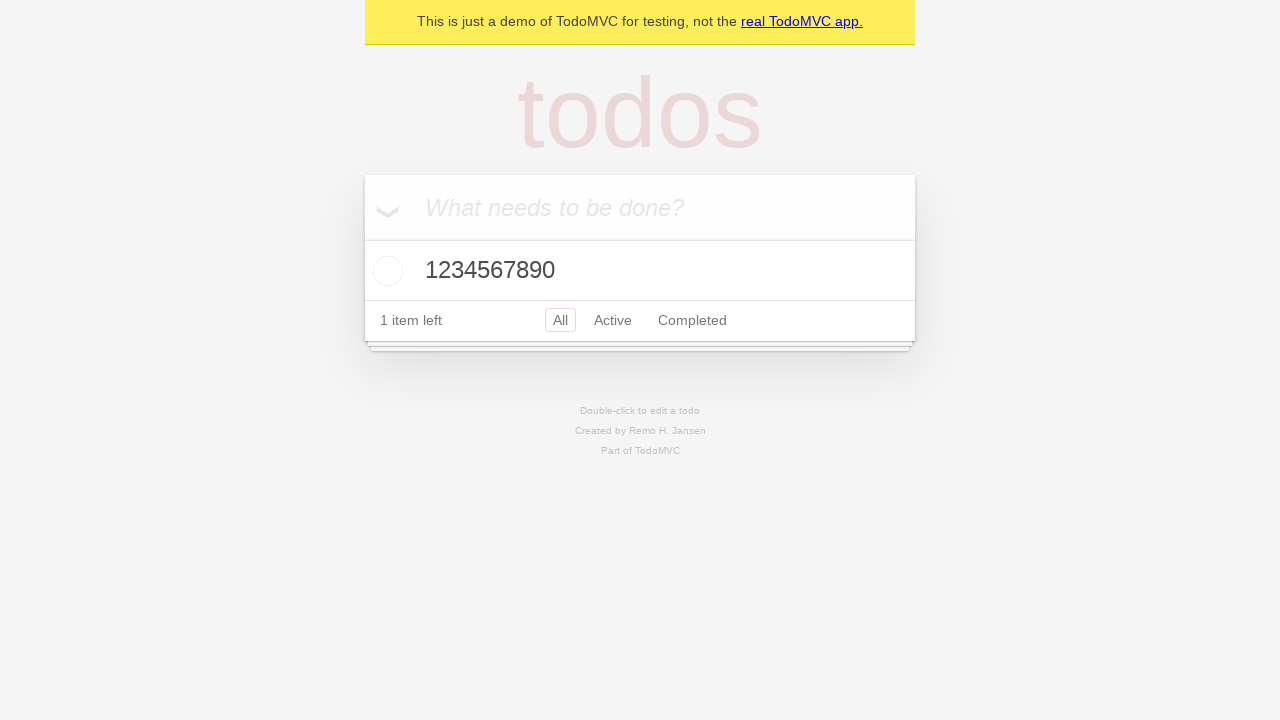